Tests various UI interactions including hiding/showing elements, handling confirmation dialogs, hovering over elements, and interacting with content inside an iframe

Starting URL: https://rahulshettyacademy.com/AutomationPractice/

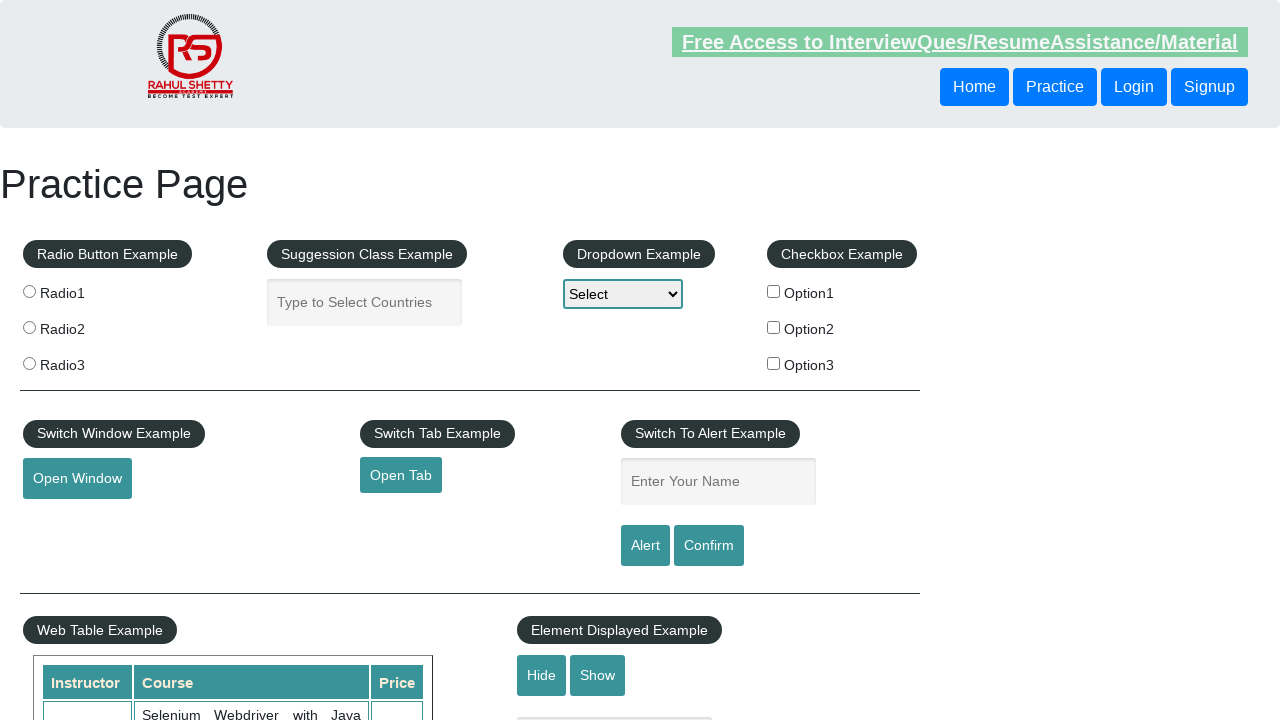

Text field is visible
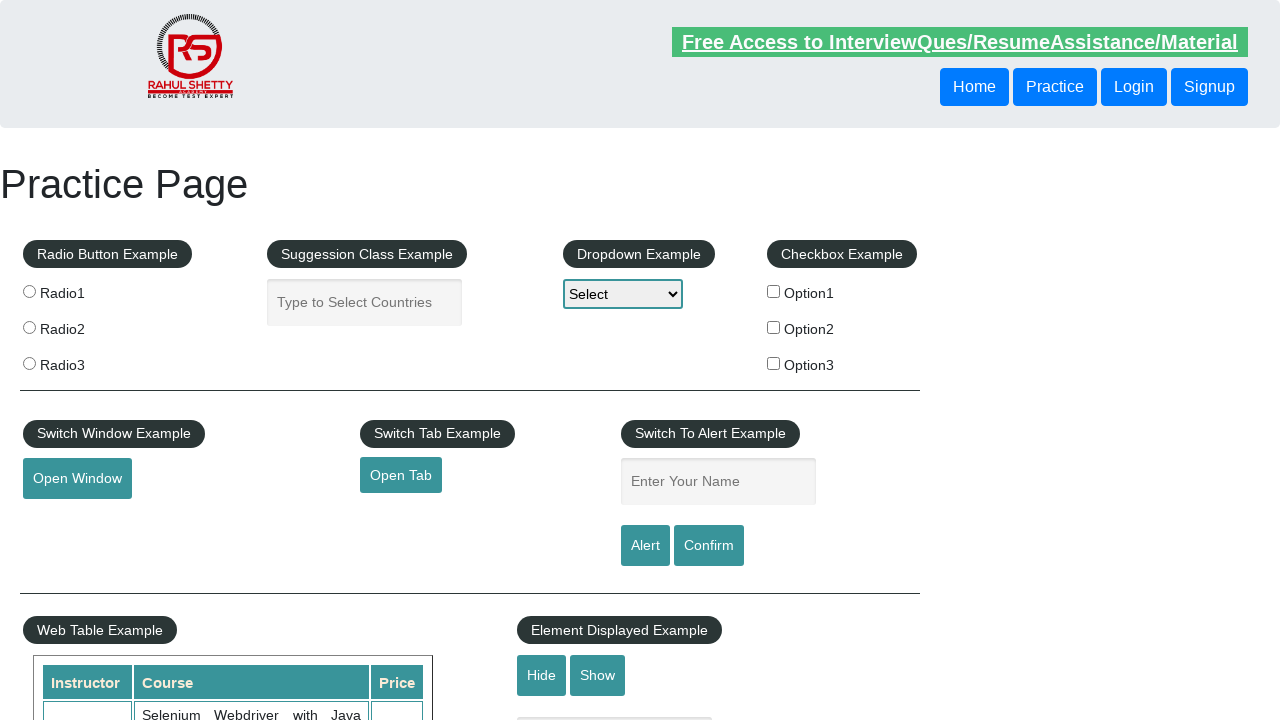

Clicked hide button to hide the text field at (542, 675) on #hide-textbox
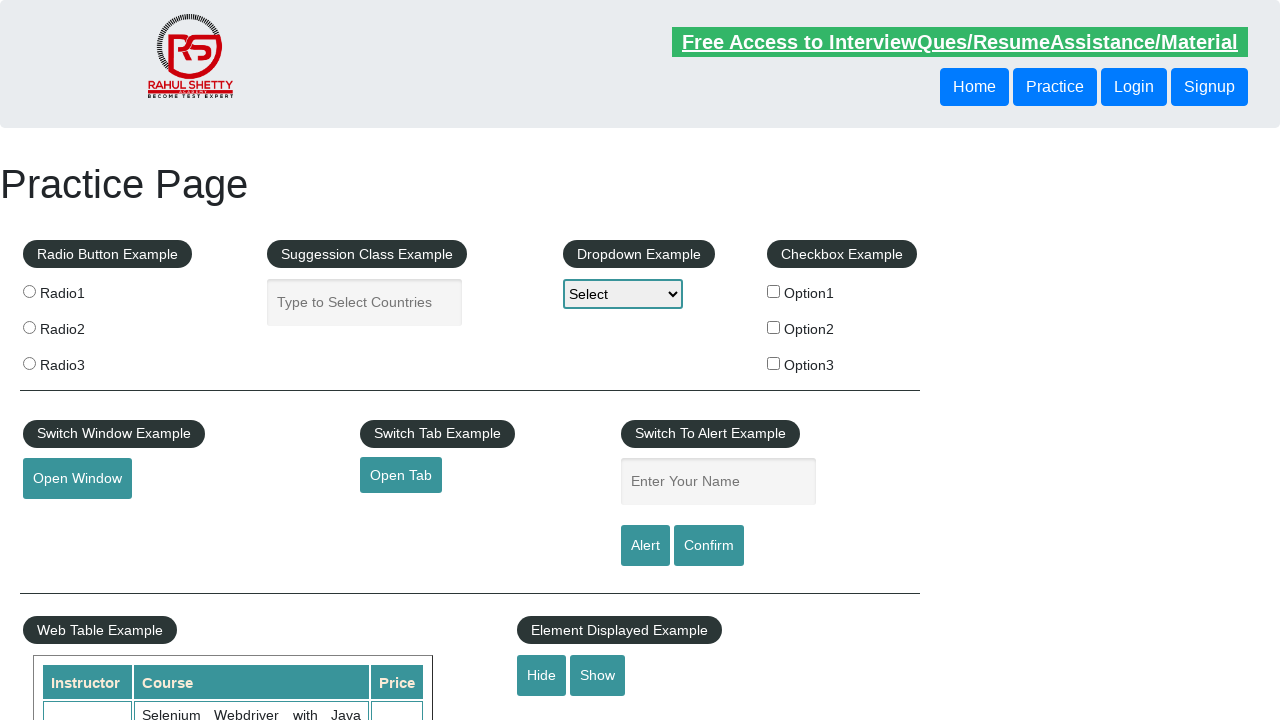

Text field is now hidden
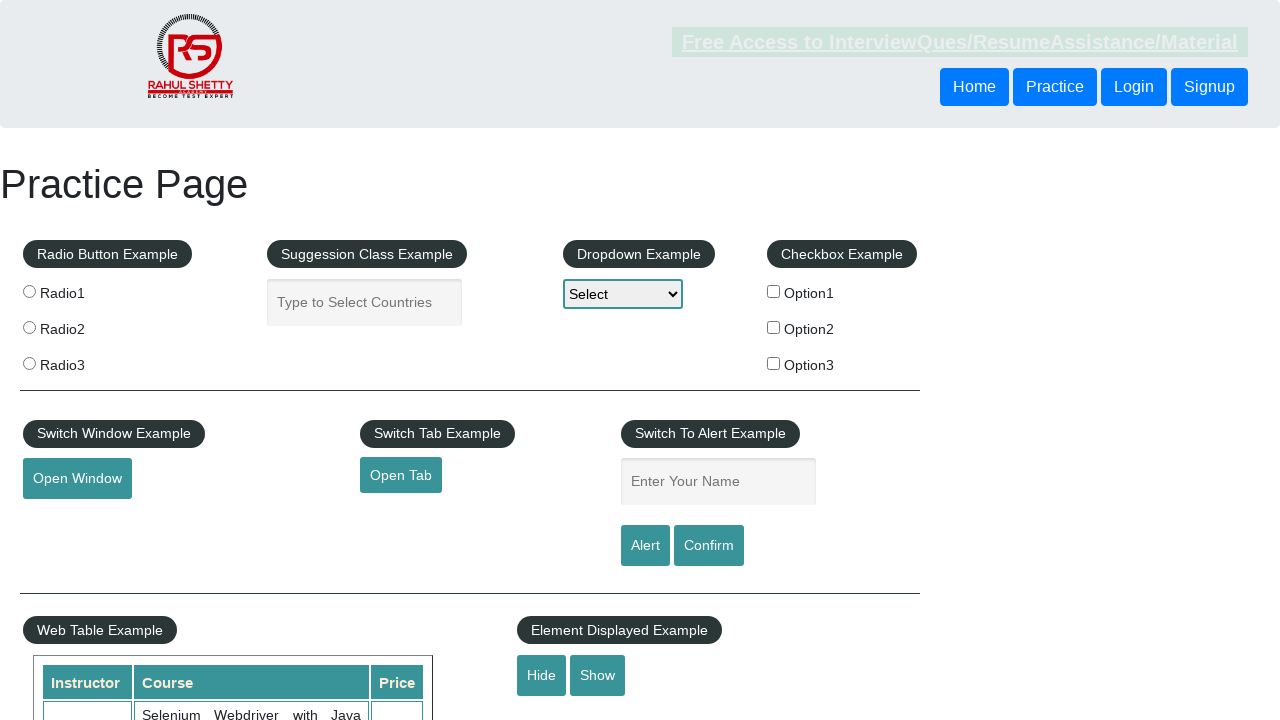

Set up dialog handler to accept confirmation dialogs
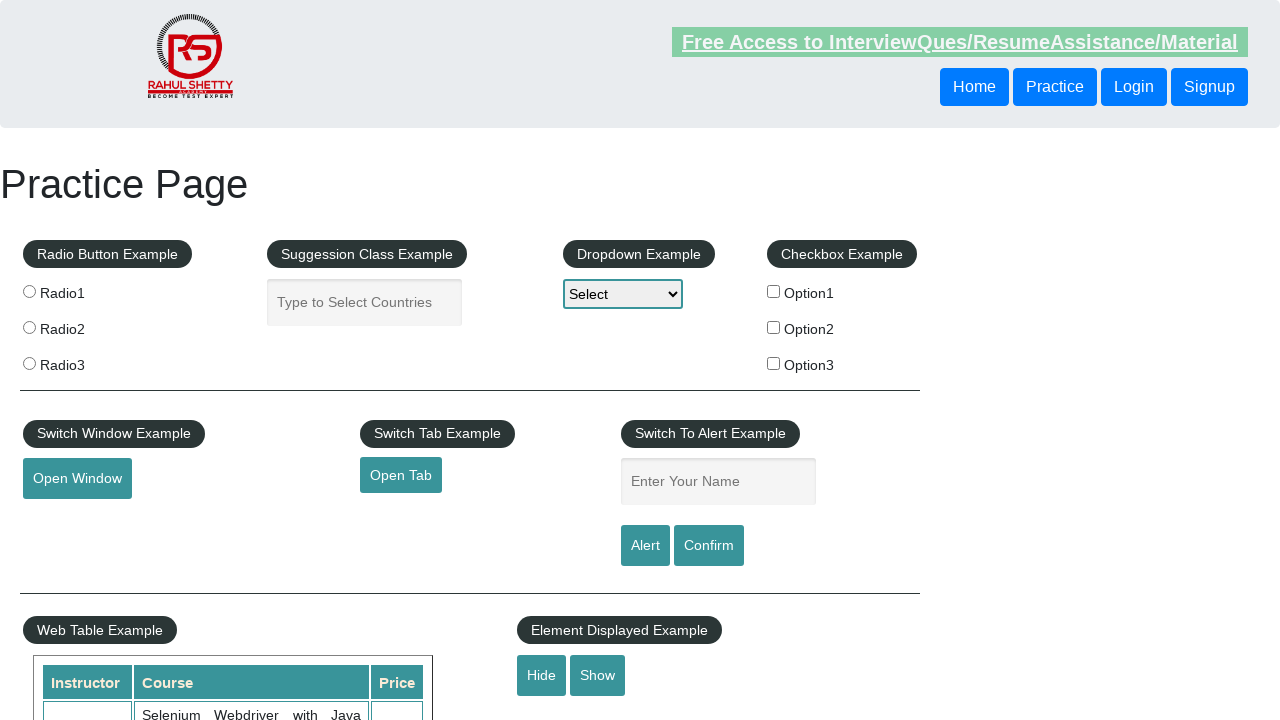

Clicked confirm button which triggered a dialog at (709, 546) on #confirmbtn
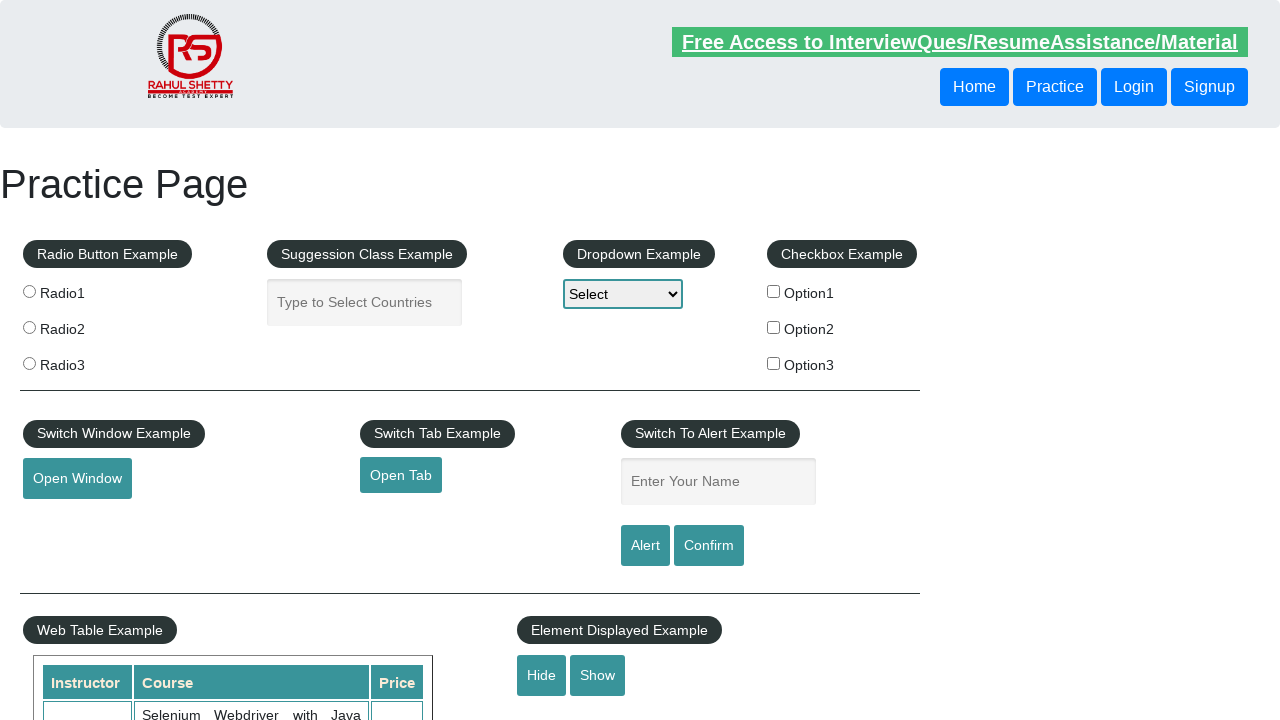

Hovered over the mouse hover element at (83, 361) on #mousehover
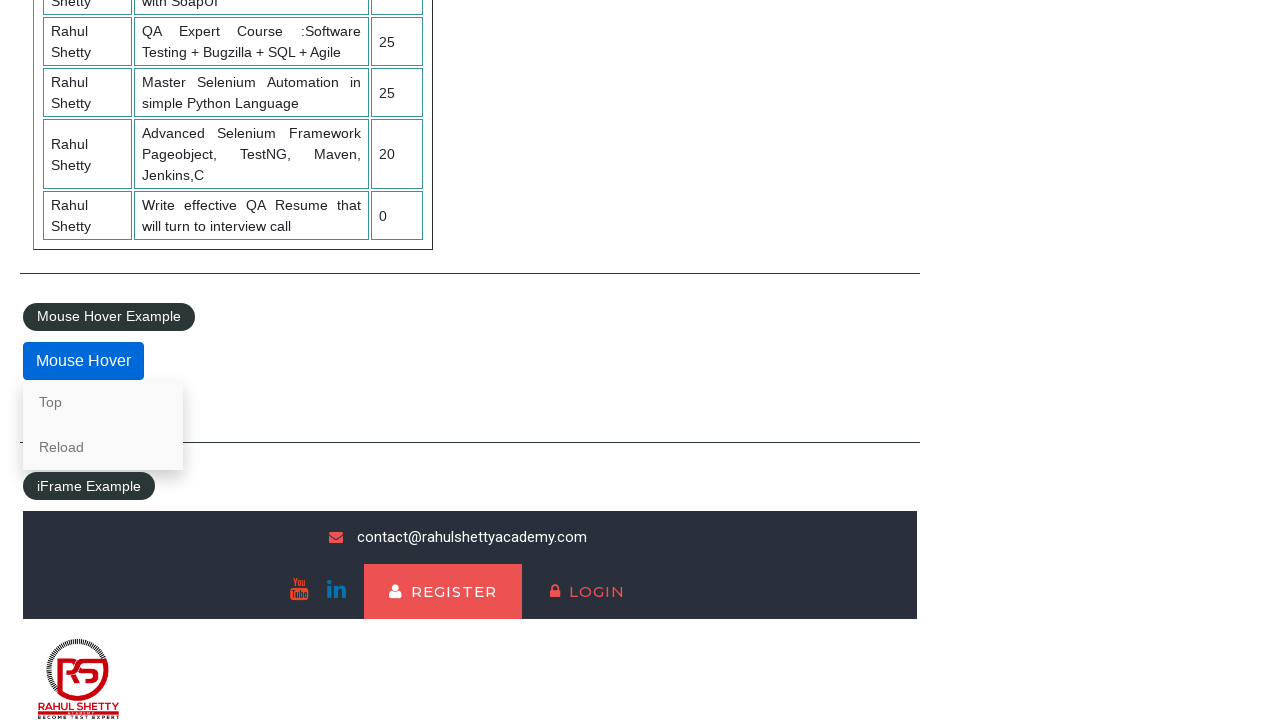

Located the courses iframe
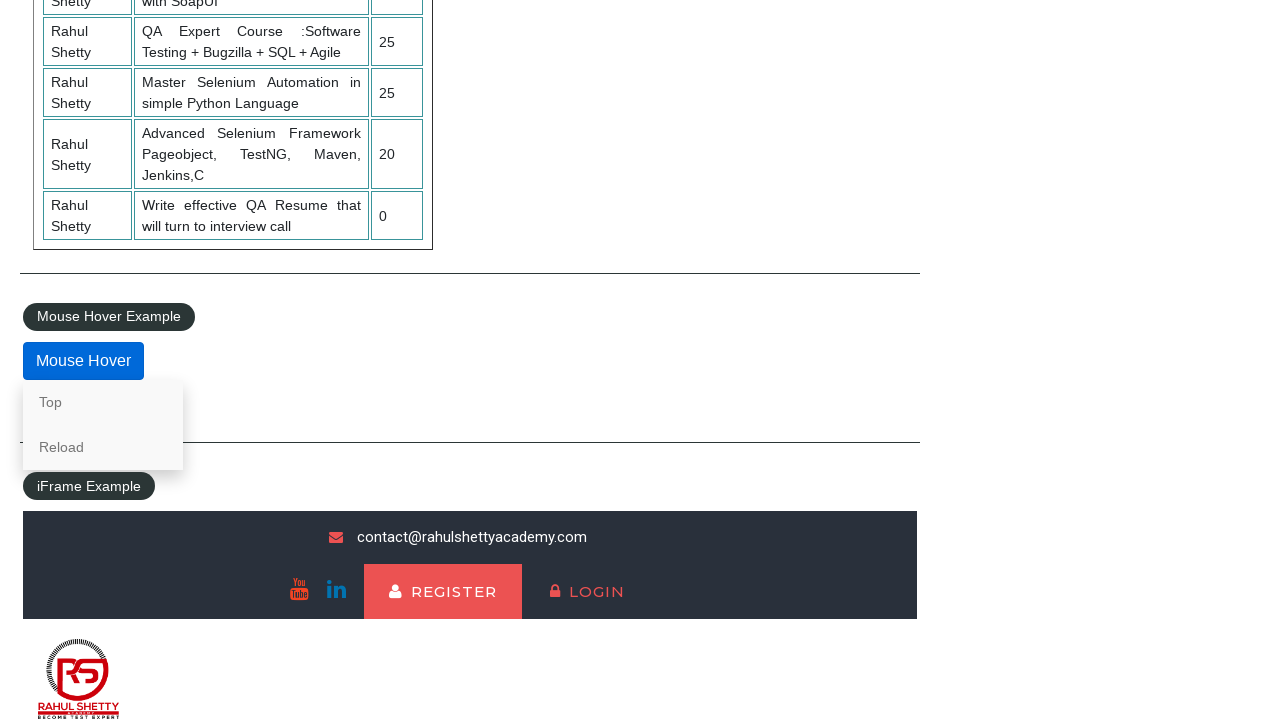

Clicked lifetime access link in iframe at (307, 675) on #courses-iframe >> internal:control=enter-frame >> li a[href*='lifetime-access']
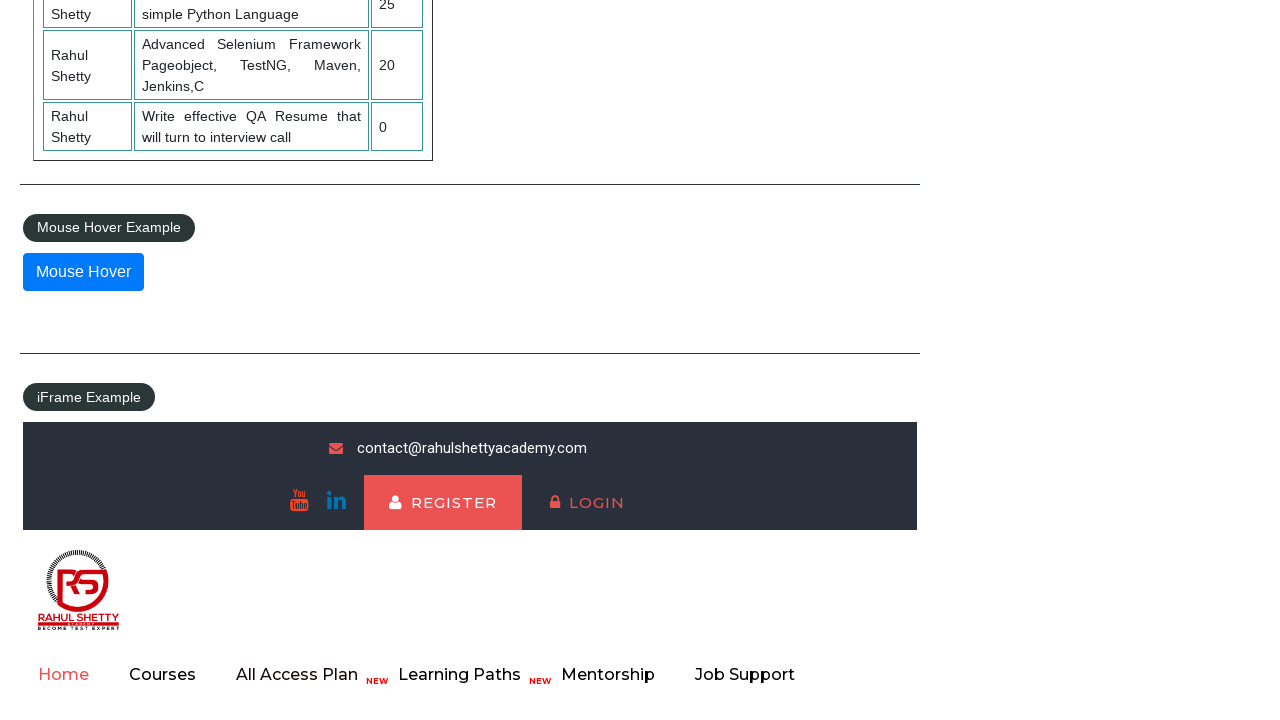

Text content in iframe loaded and is visible
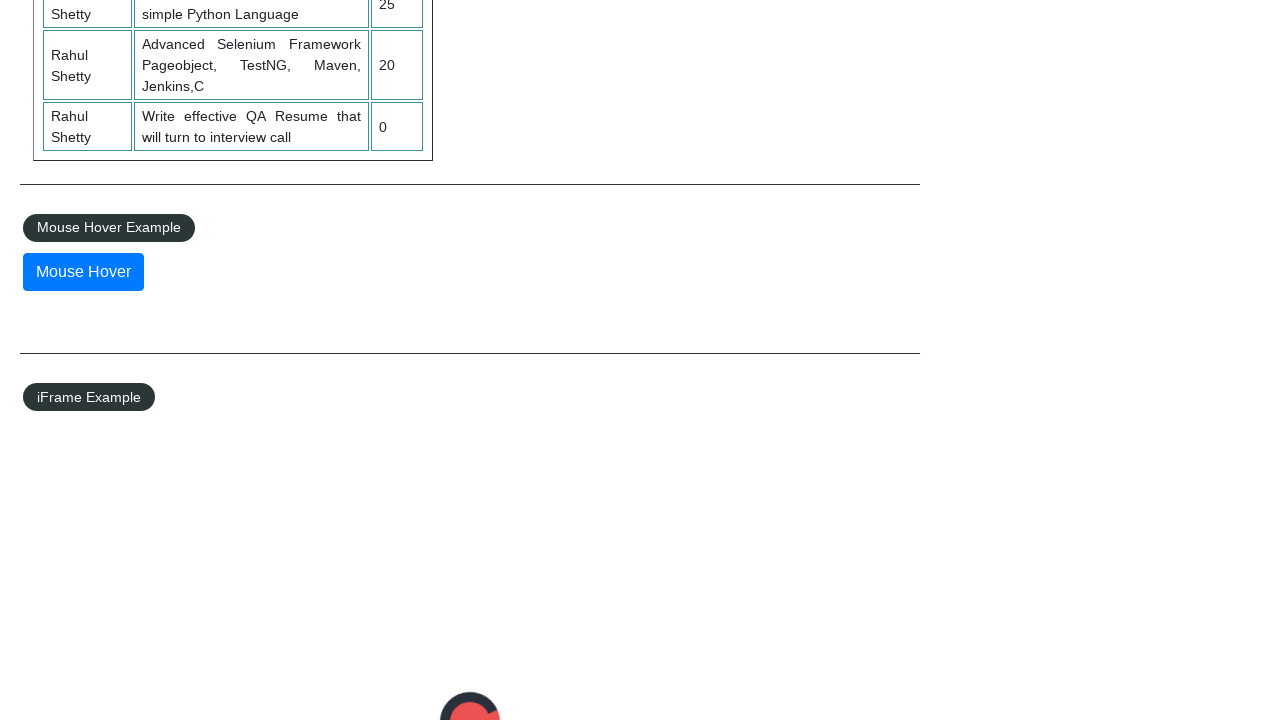

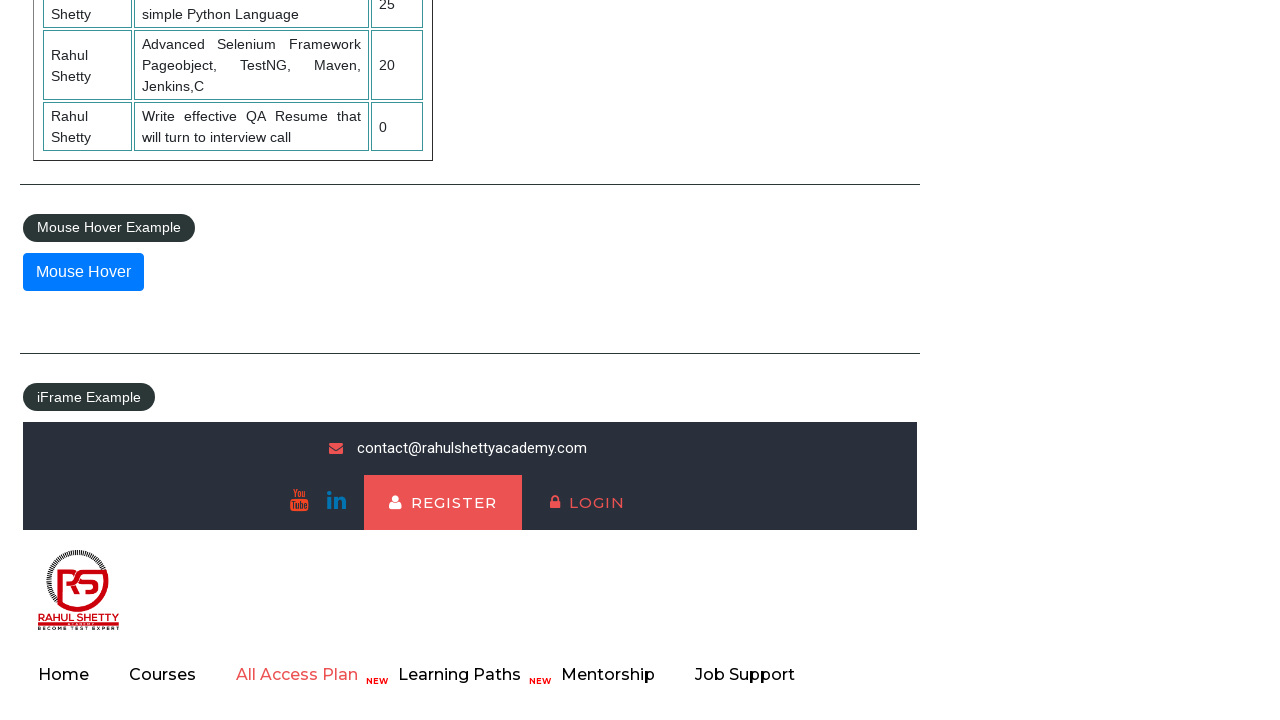